Tests radio button selection by clicking directly on the "erkek" (male) radio button element and verifies that only the selected radio button is checked while others remain unchecked

Starting URL: https://testotomasyonu.com/form

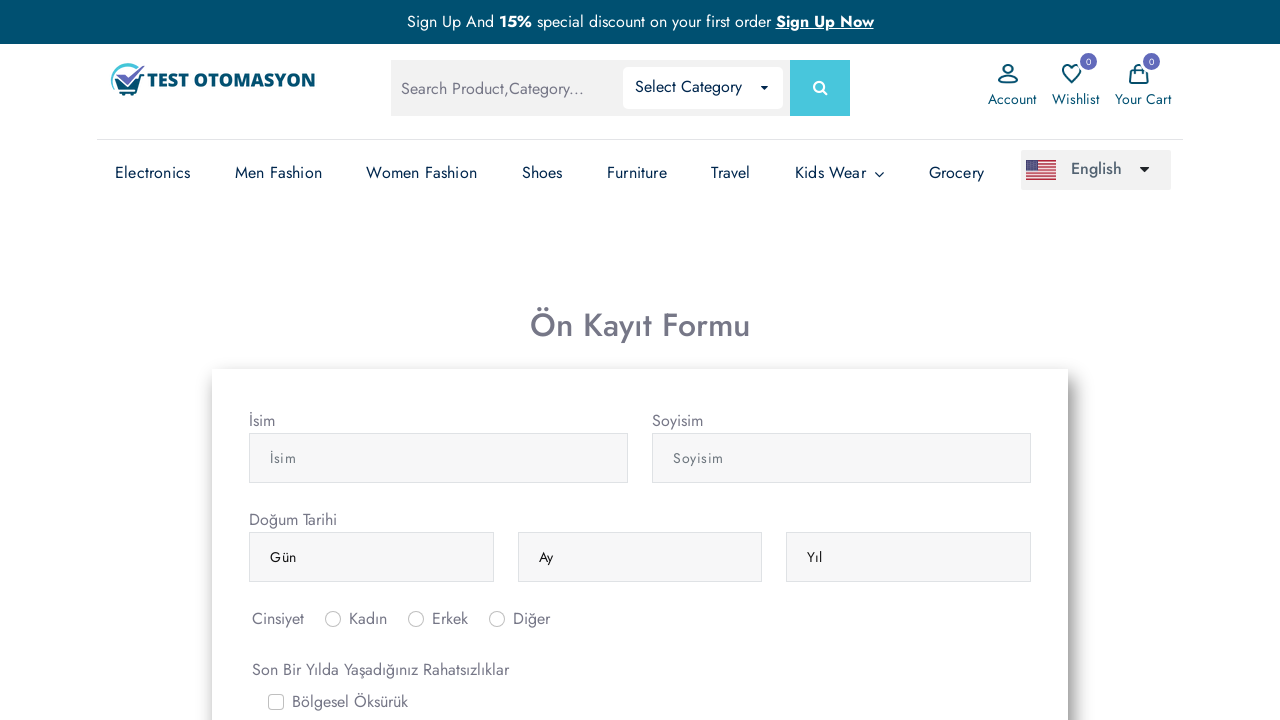

Navigated to form test page
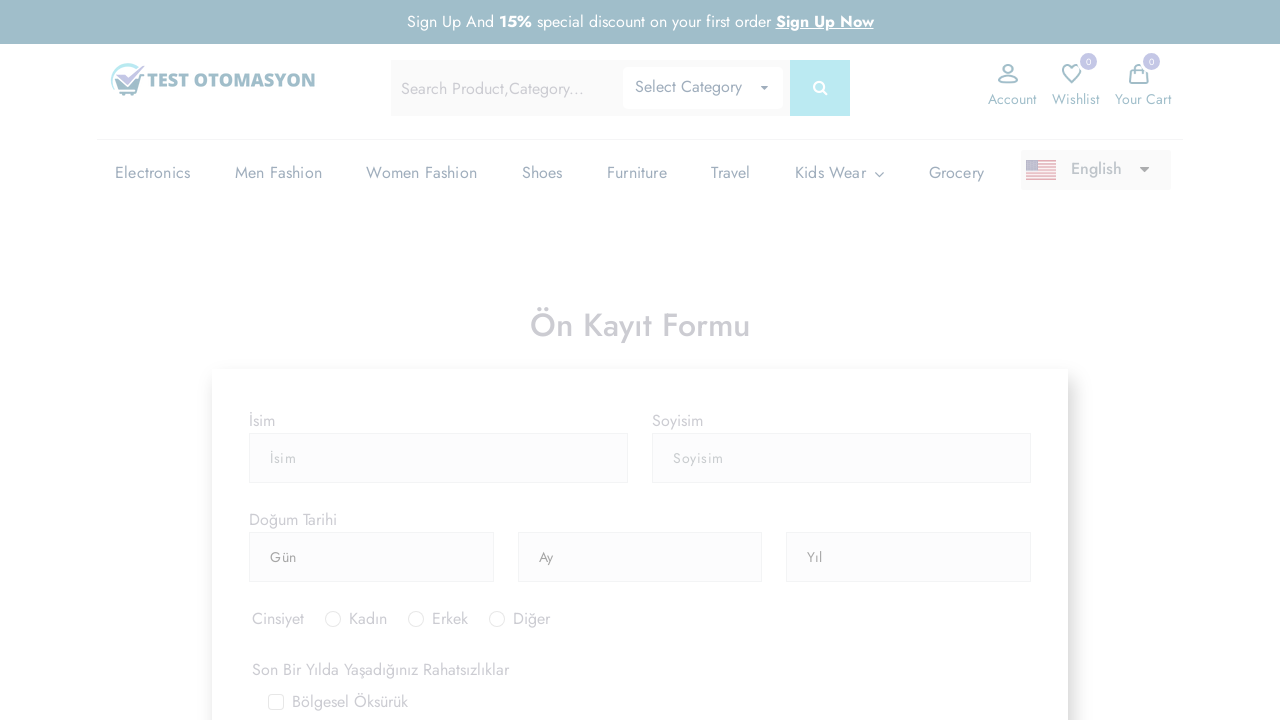

Clicked on 'erkek' (male) radio button element at (416, 360) on #inlineRadio2
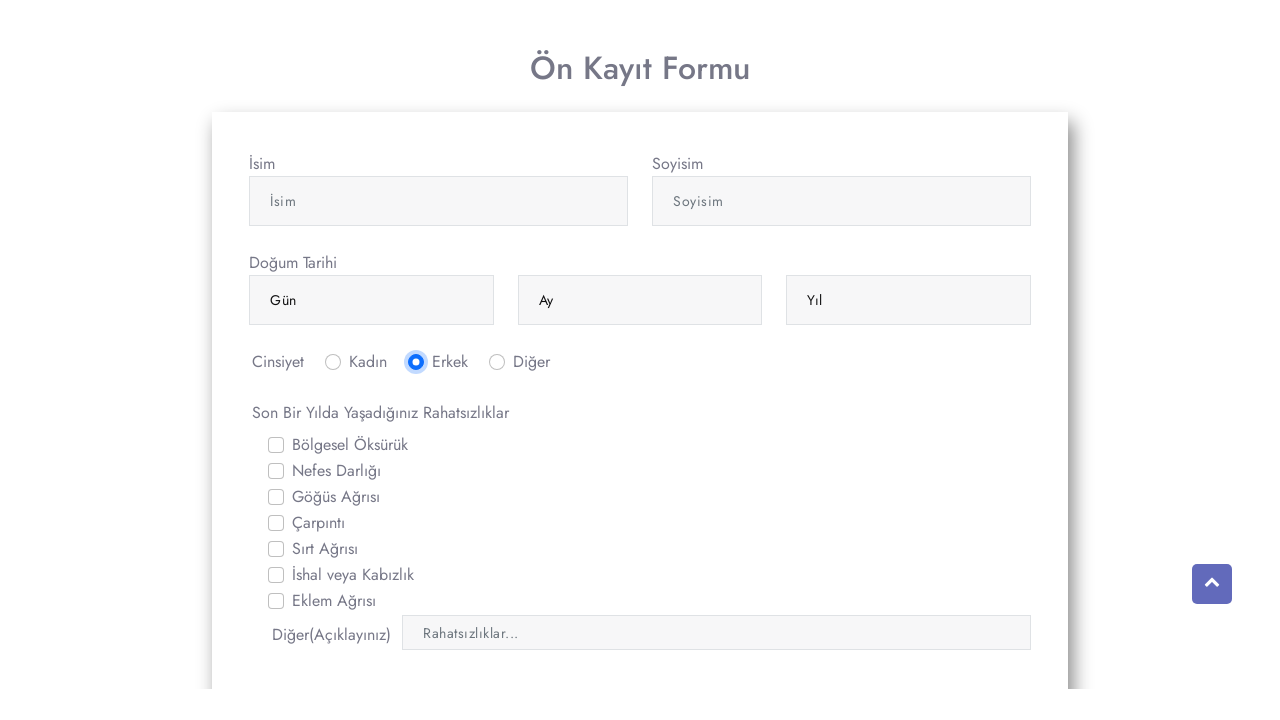

Verified that 'erkek' radio button is checked
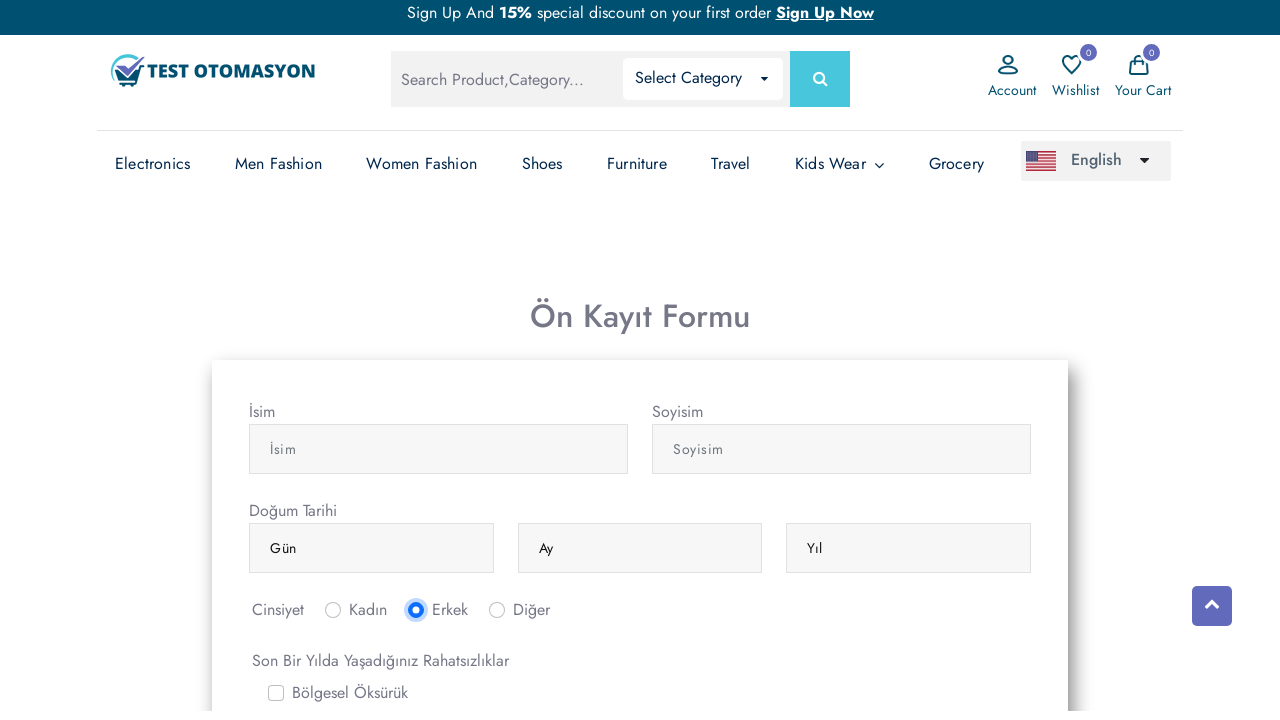

Verified that 'kadin' (female) radio button is not checked
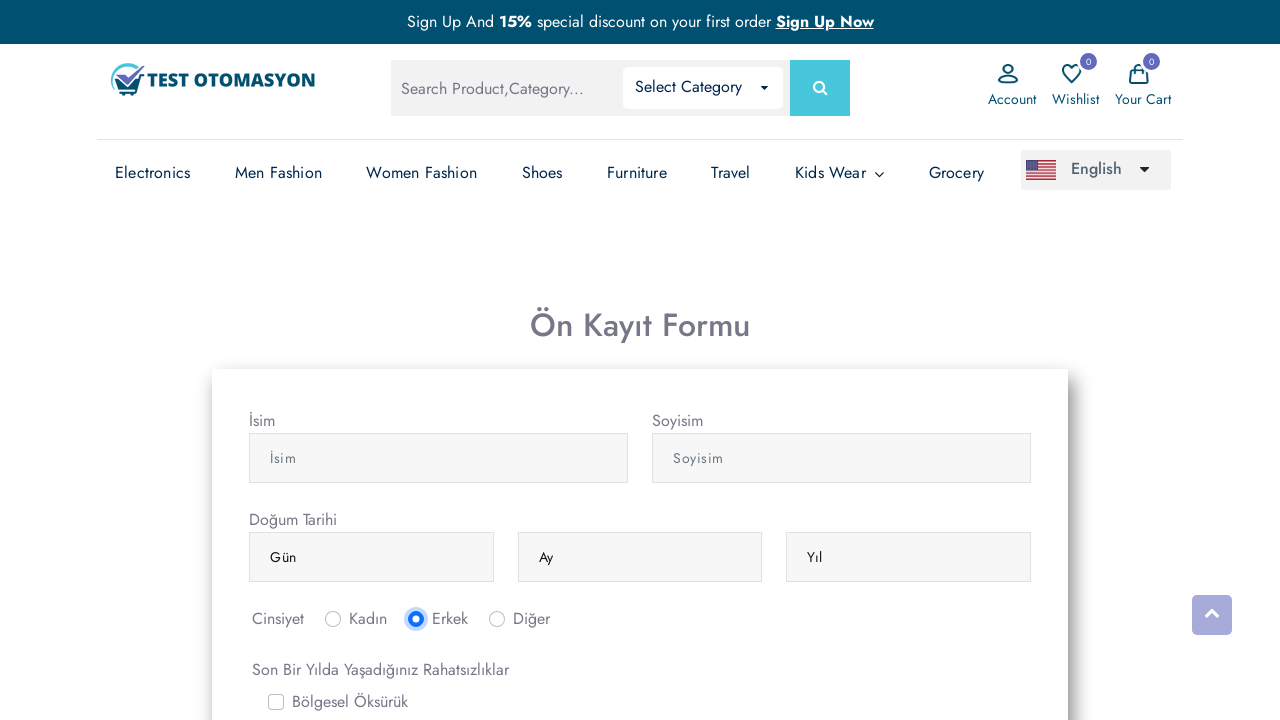

Verified that 'diger' (other) radio button is not checked
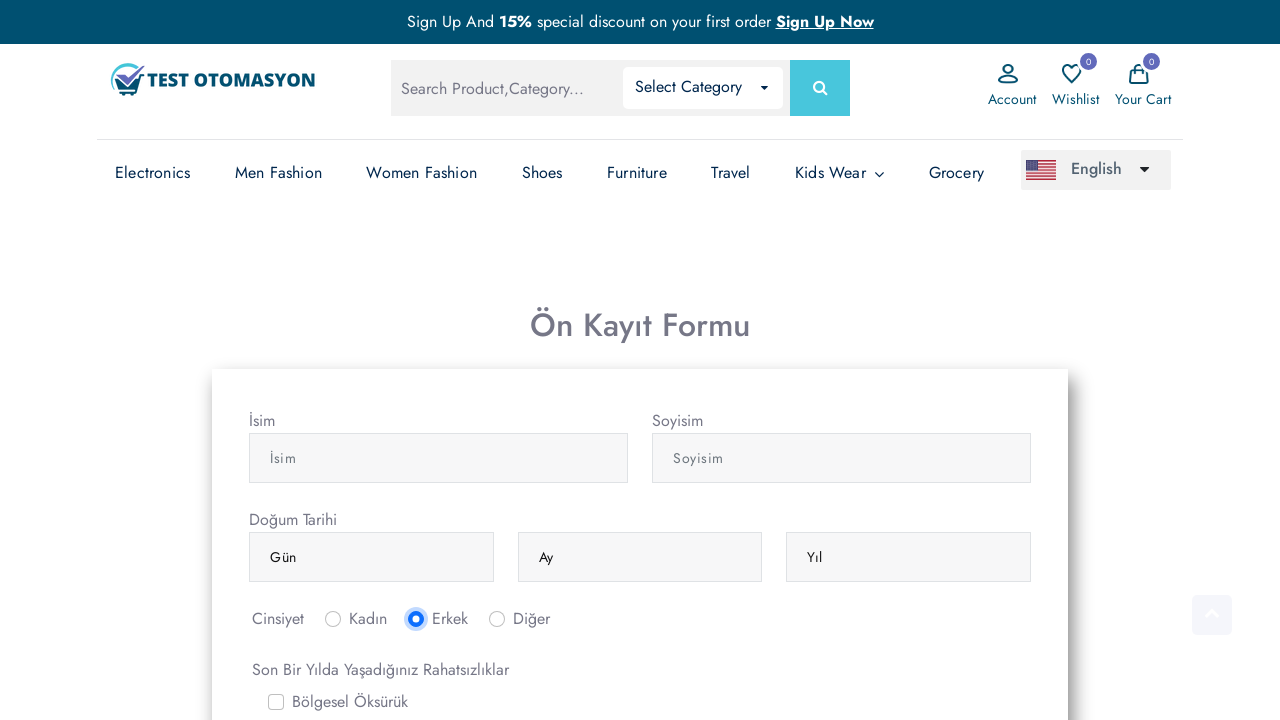

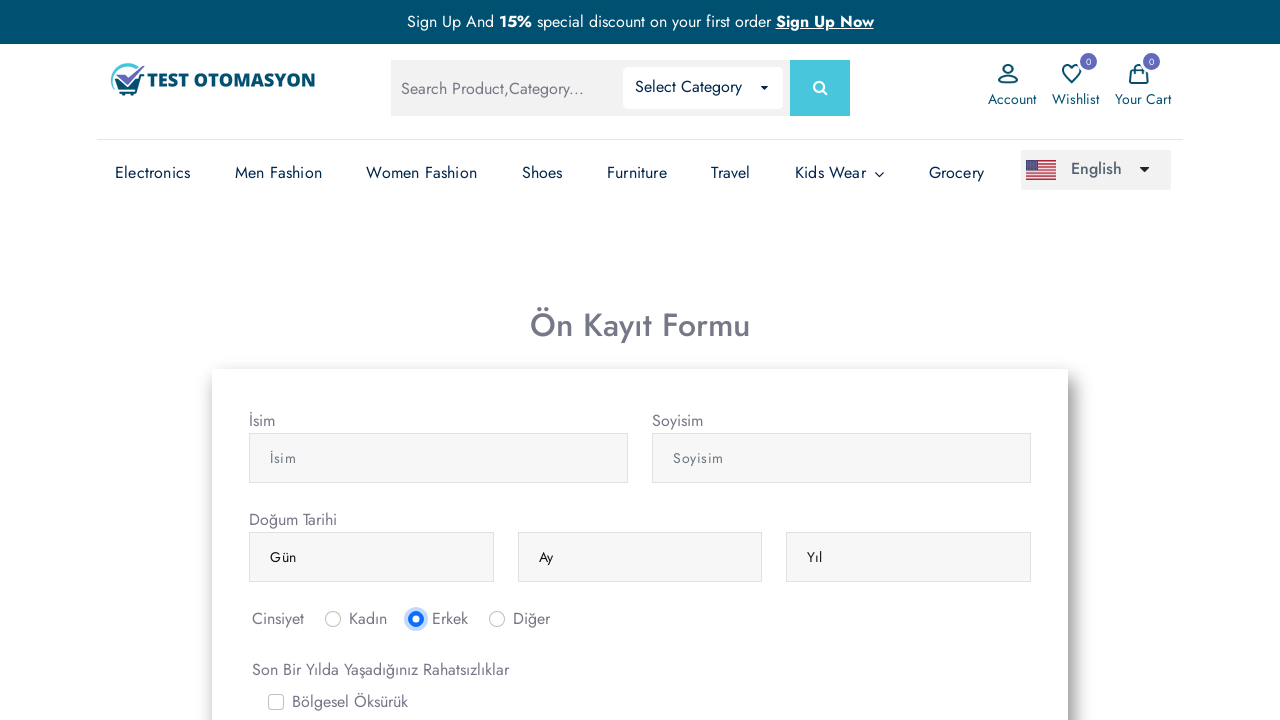